Tests that entering an empty string when editing removes the todo item

Starting URL: https://demo.playwright.dev/todomvc

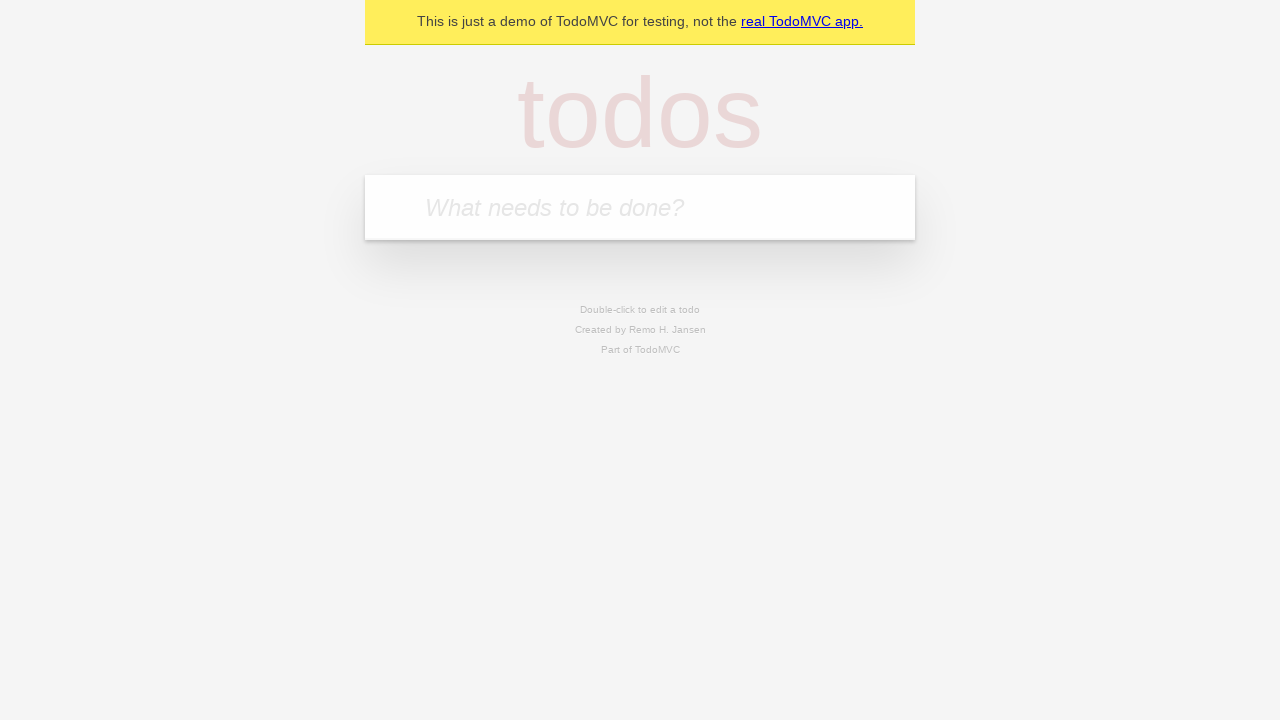

Filled input field with 'buy some cheese' on internal:attr=[placeholder="What needs to be done?"i]
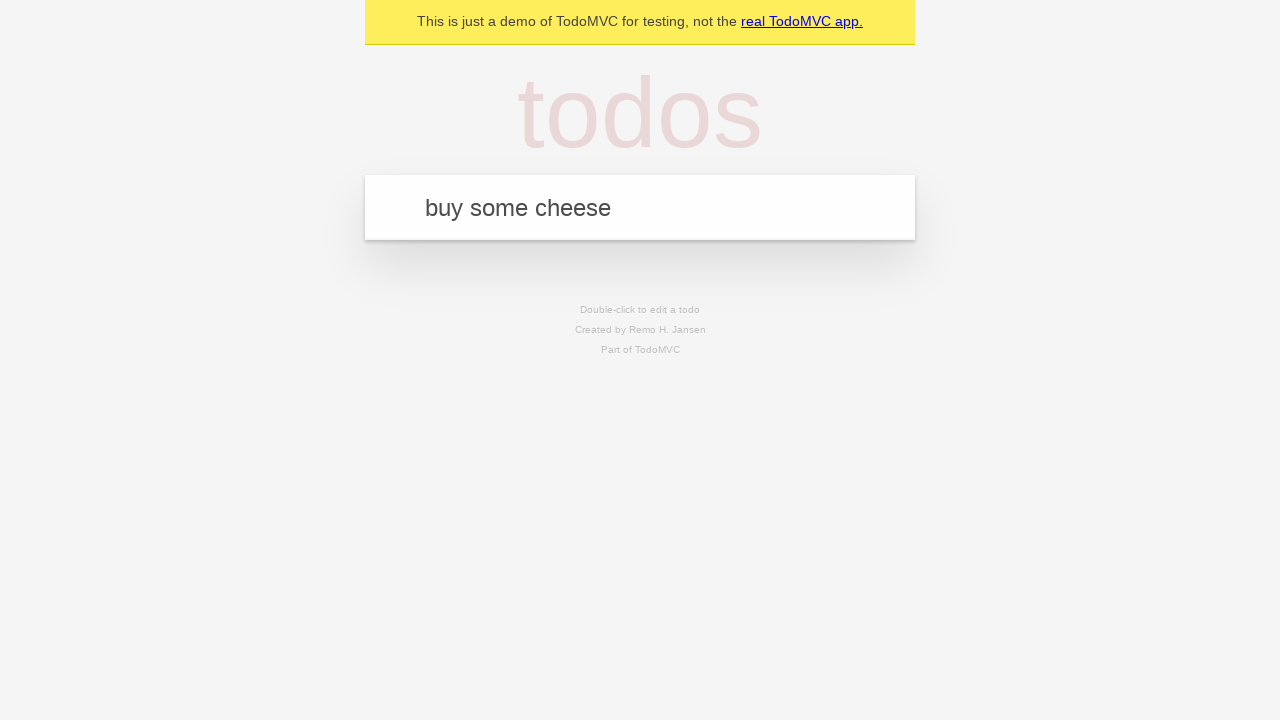

Pressed Enter to add first todo item on internal:attr=[placeholder="What needs to be done?"i]
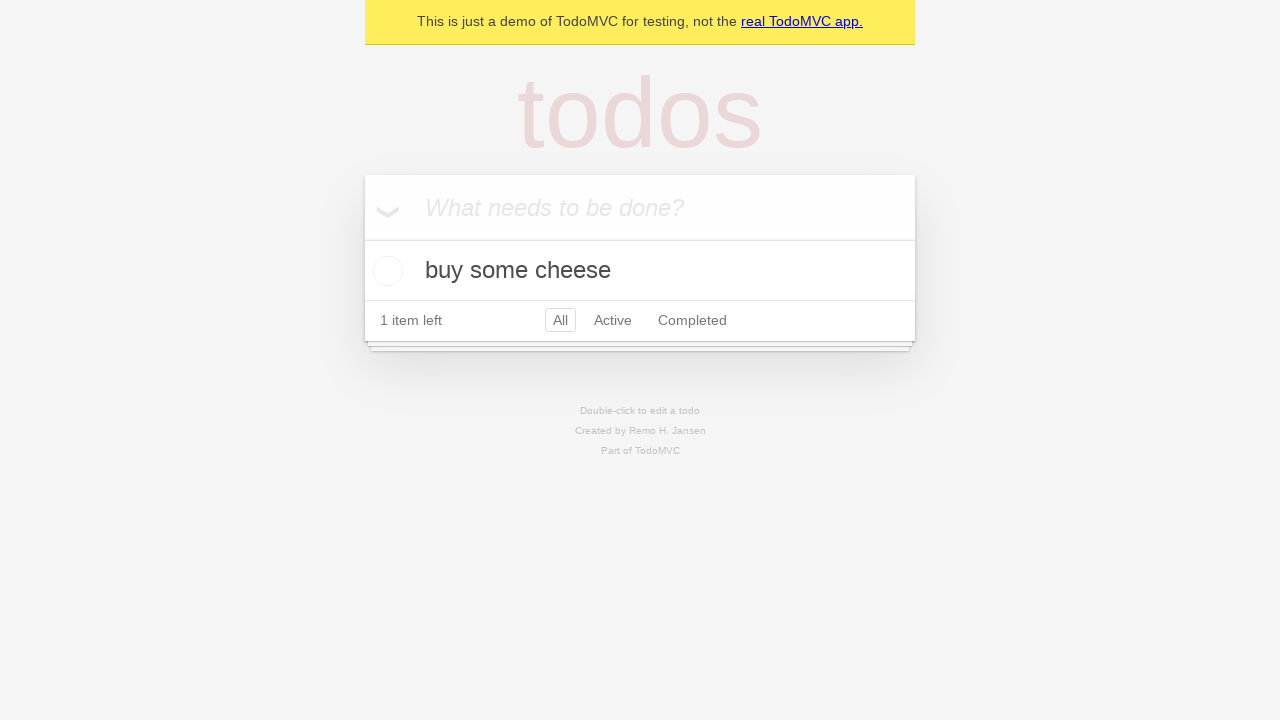

Filled input field with 'feed the cat' on internal:attr=[placeholder="What needs to be done?"i]
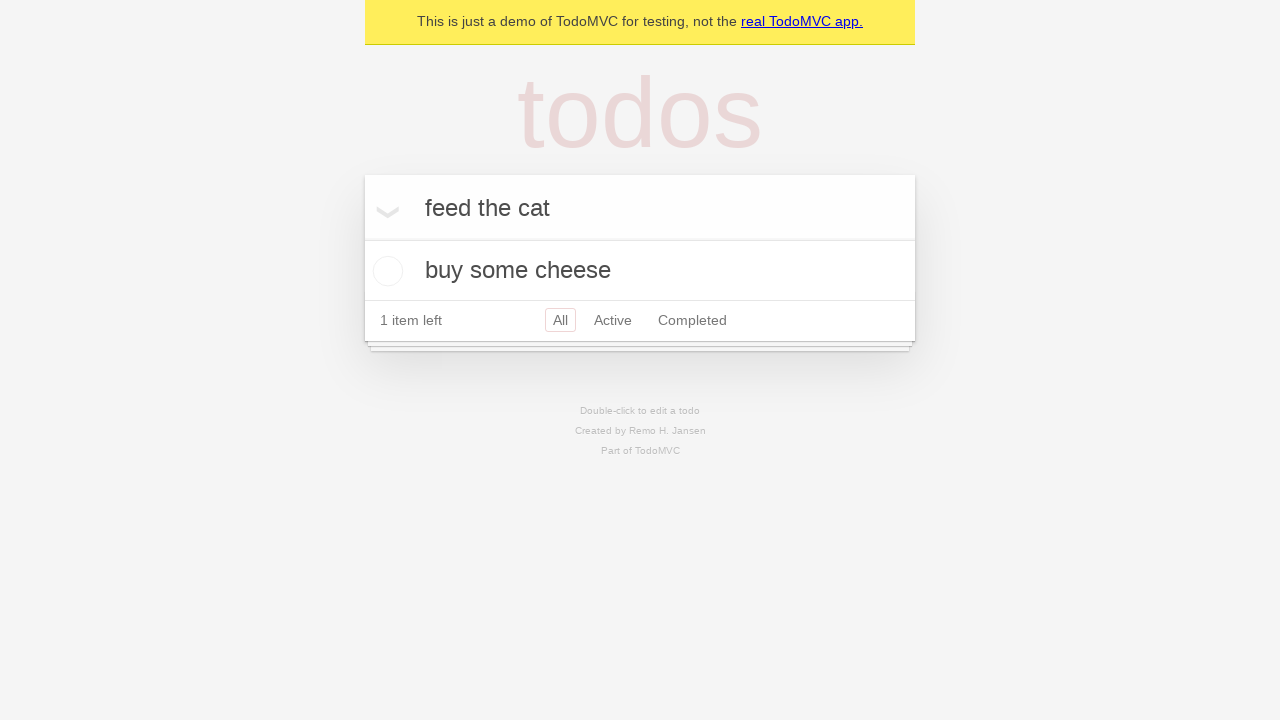

Pressed Enter to add second todo item on internal:attr=[placeholder="What needs to be done?"i]
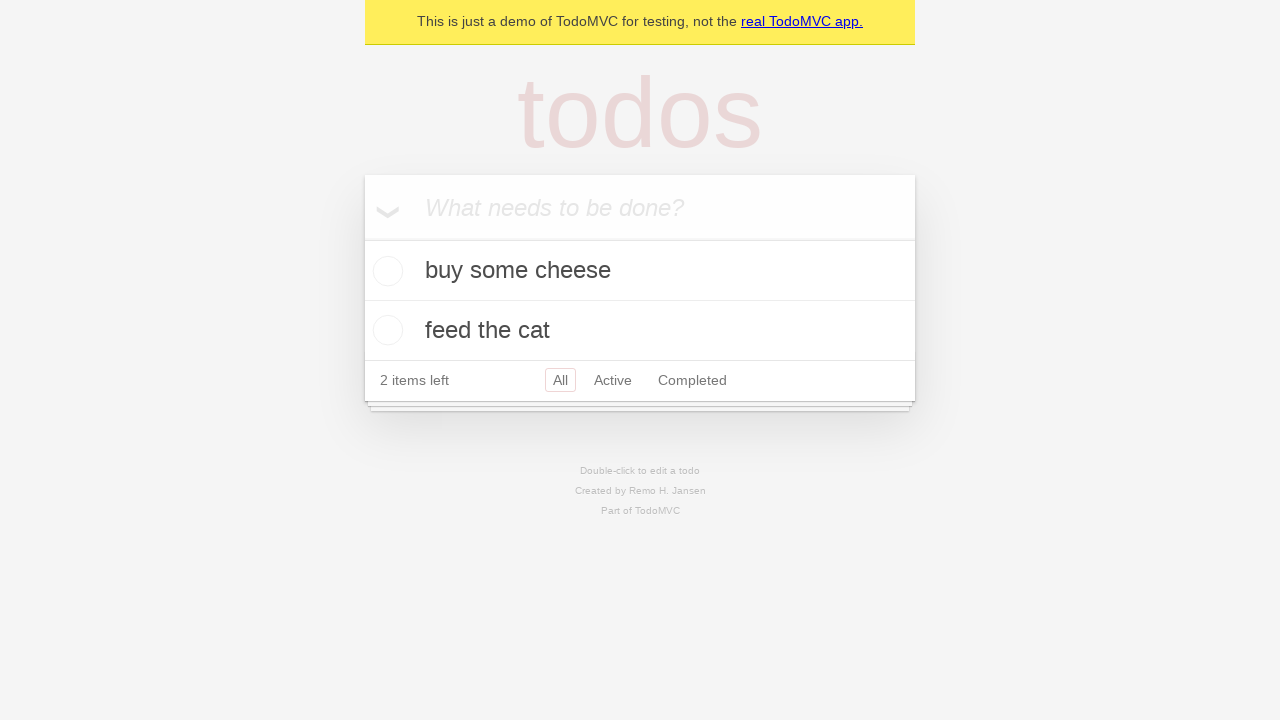

Filled input field with 'book a doctors appointment' on internal:attr=[placeholder="What needs to be done?"i]
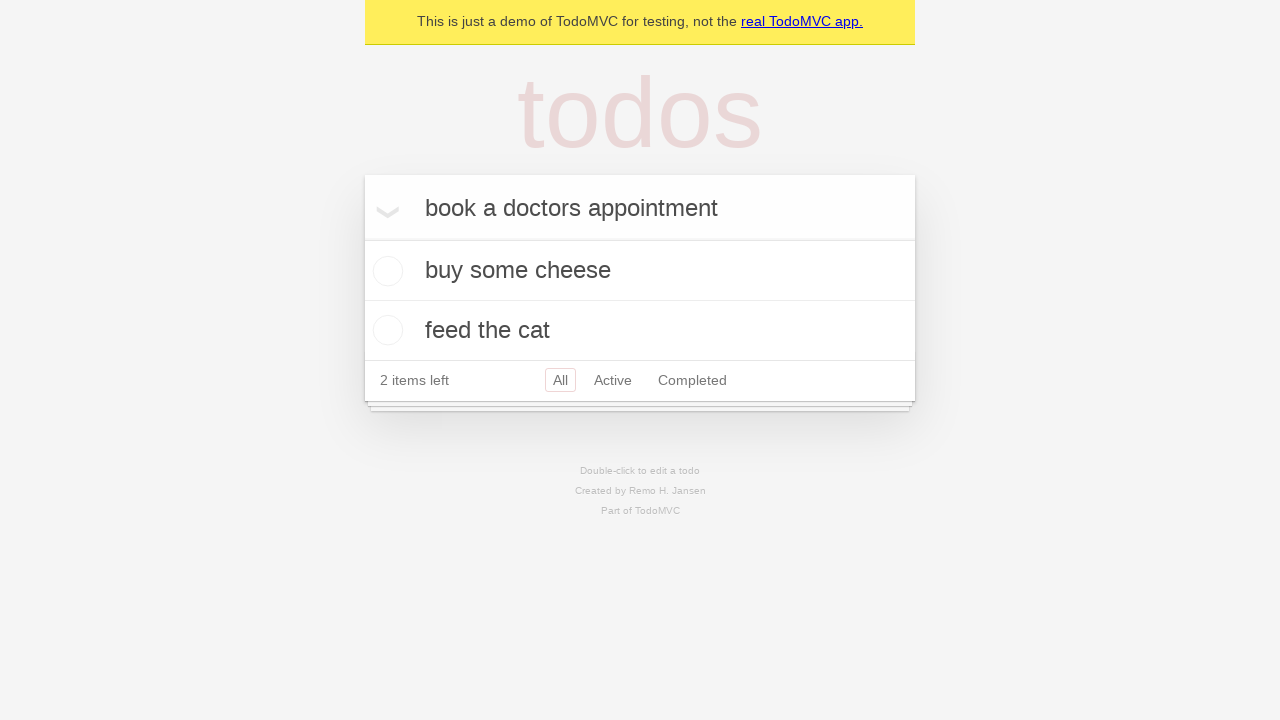

Pressed Enter to add third todo item on internal:attr=[placeholder="What needs to be done?"i]
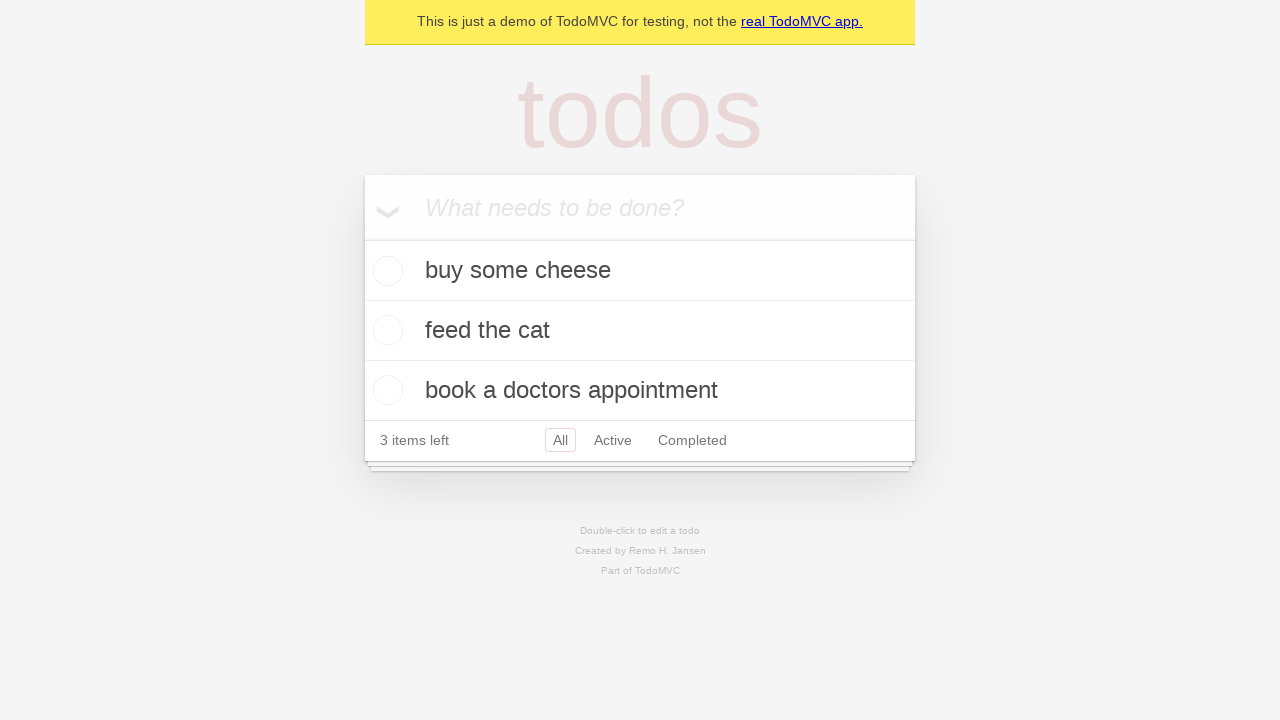

Waited for all three todo items to appear
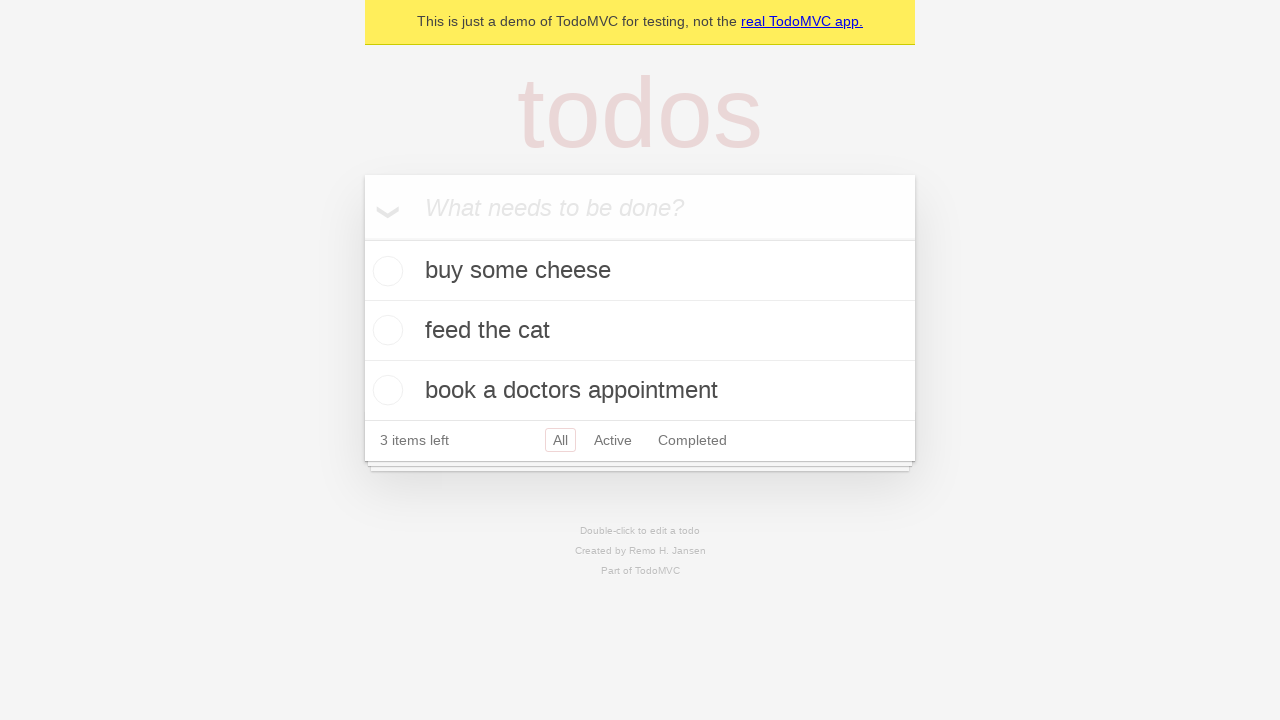

Double-clicked second todo item to enter edit mode at (640, 331) on internal:testid=[data-testid="todo-item"s] >> nth=1
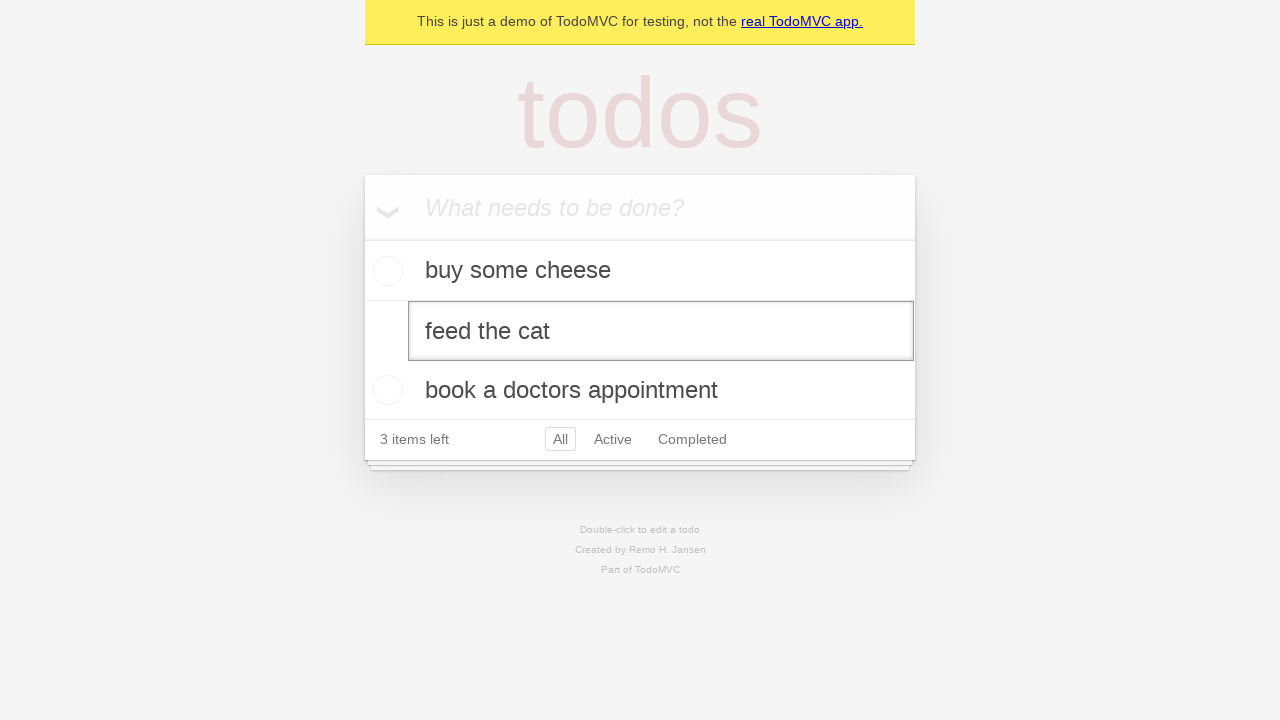

Cleared the edit field to empty string on internal:testid=[data-testid="todo-item"s] >> nth=1 >> internal:role=textbox[nam
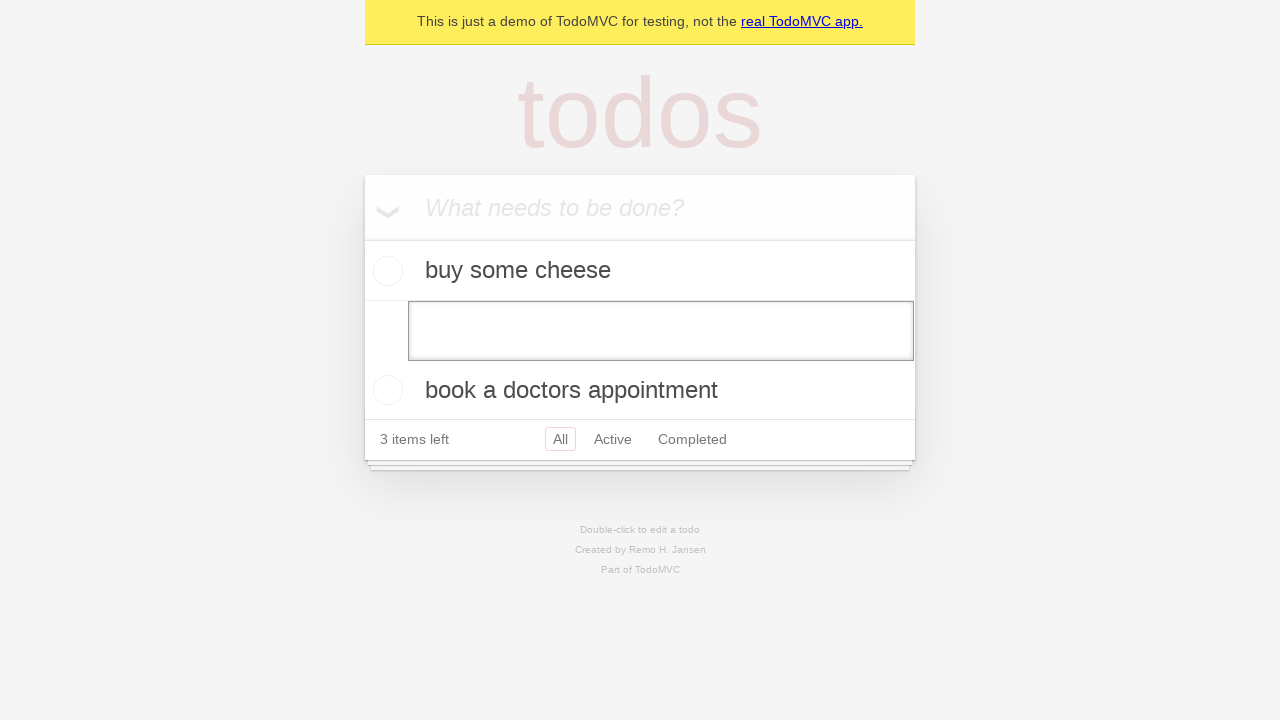

Pressed Enter to submit empty edit, removing the todo item on internal:testid=[data-testid="todo-item"s] >> nth=1 >> internal:role=textbox[nam
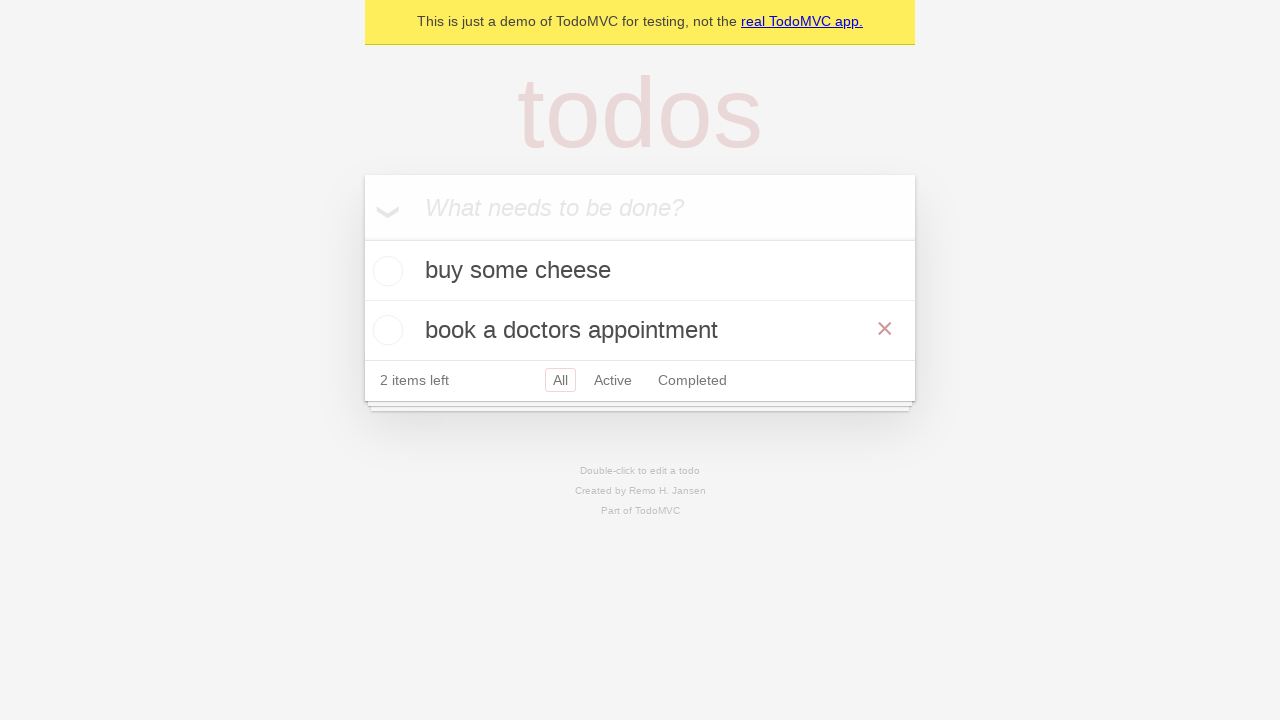

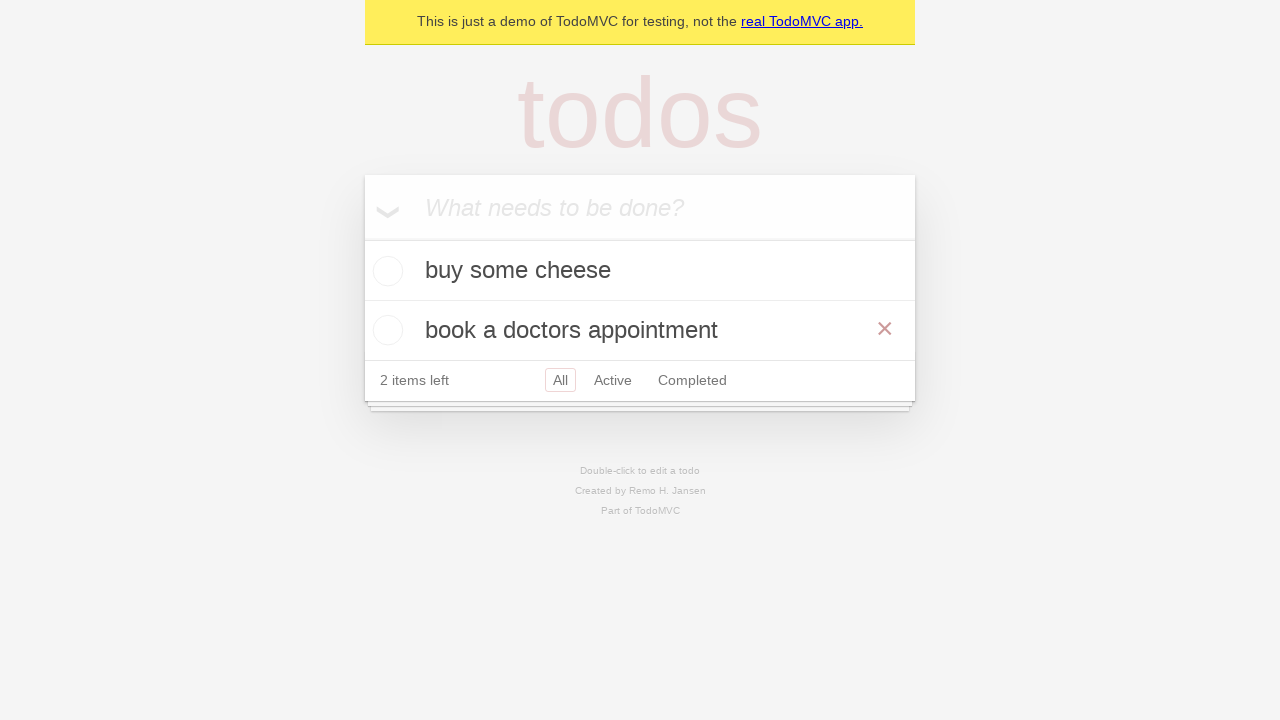